Tests dropdown selection and passenger count functionality on a flight booking form by selecting currency options and incrementing adult passenger count

Starting URL: https://rahulshettyacademy.com/dropdownsPractise/

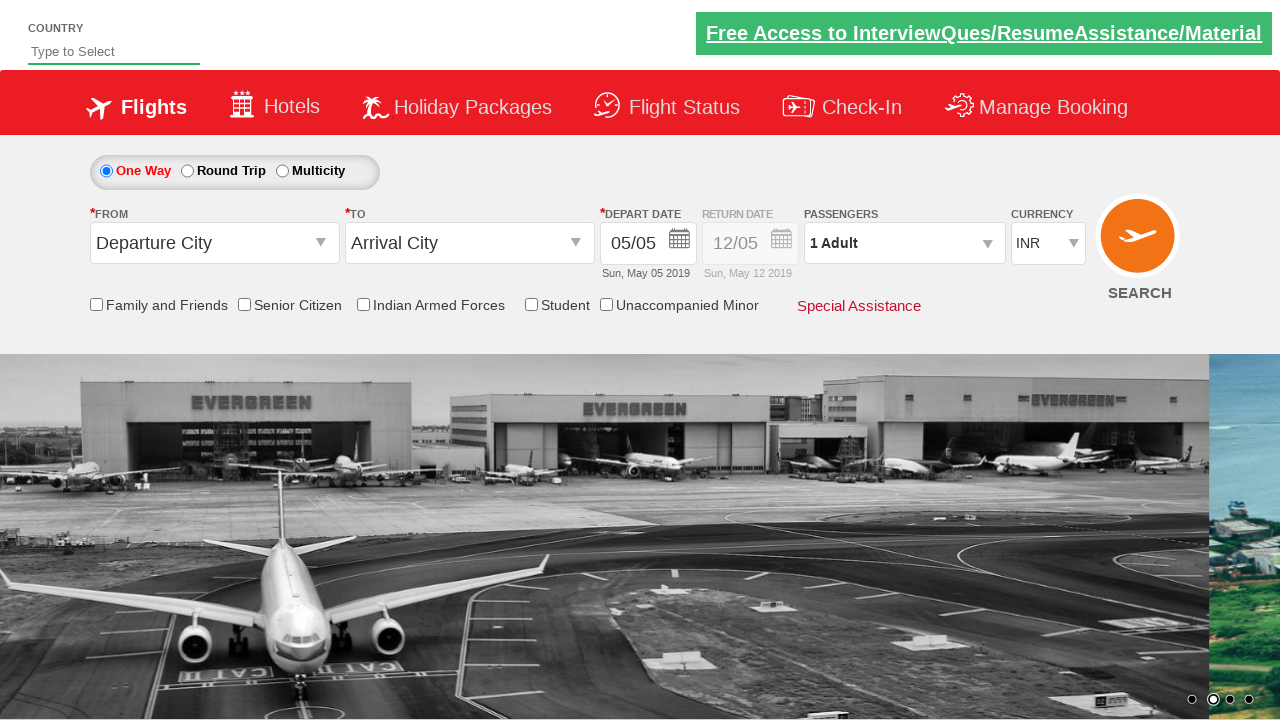

Selected currency dropdown option by index 1 on #ctl00_mainContent_DropDownListCurrency
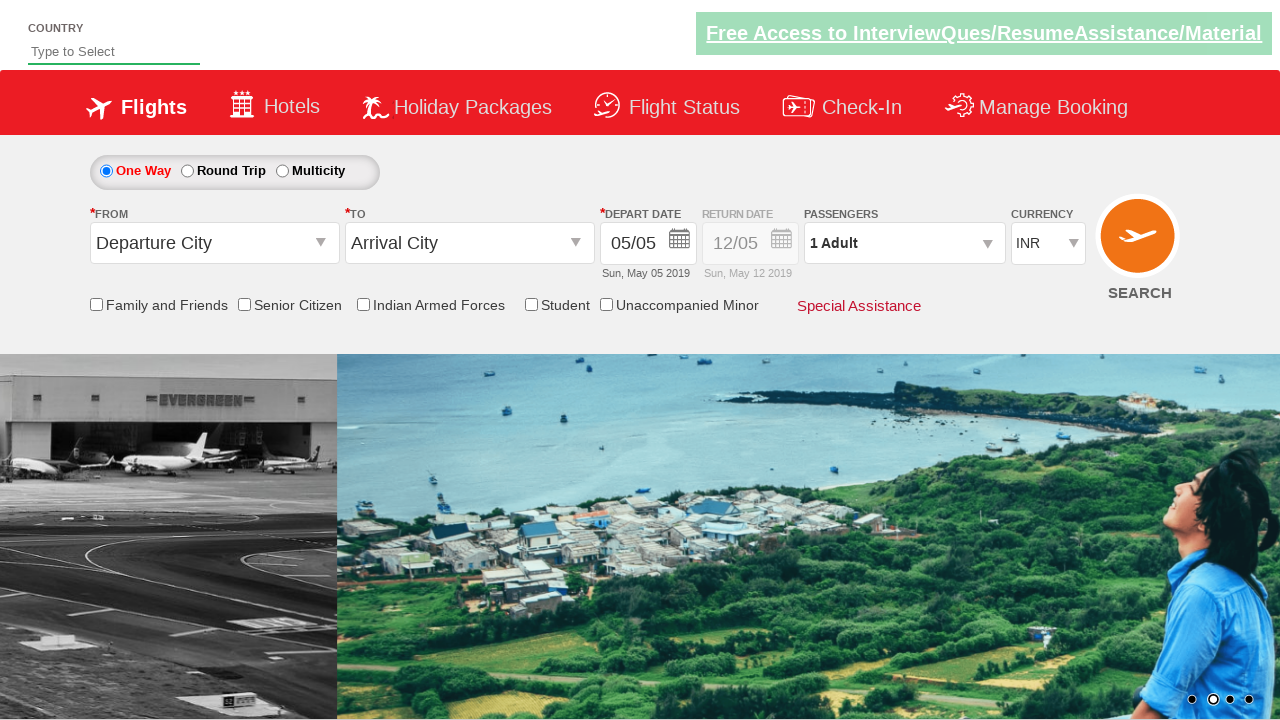

Selected AED currency option by value on #ctl00_mainContent_DropDownListCurrency
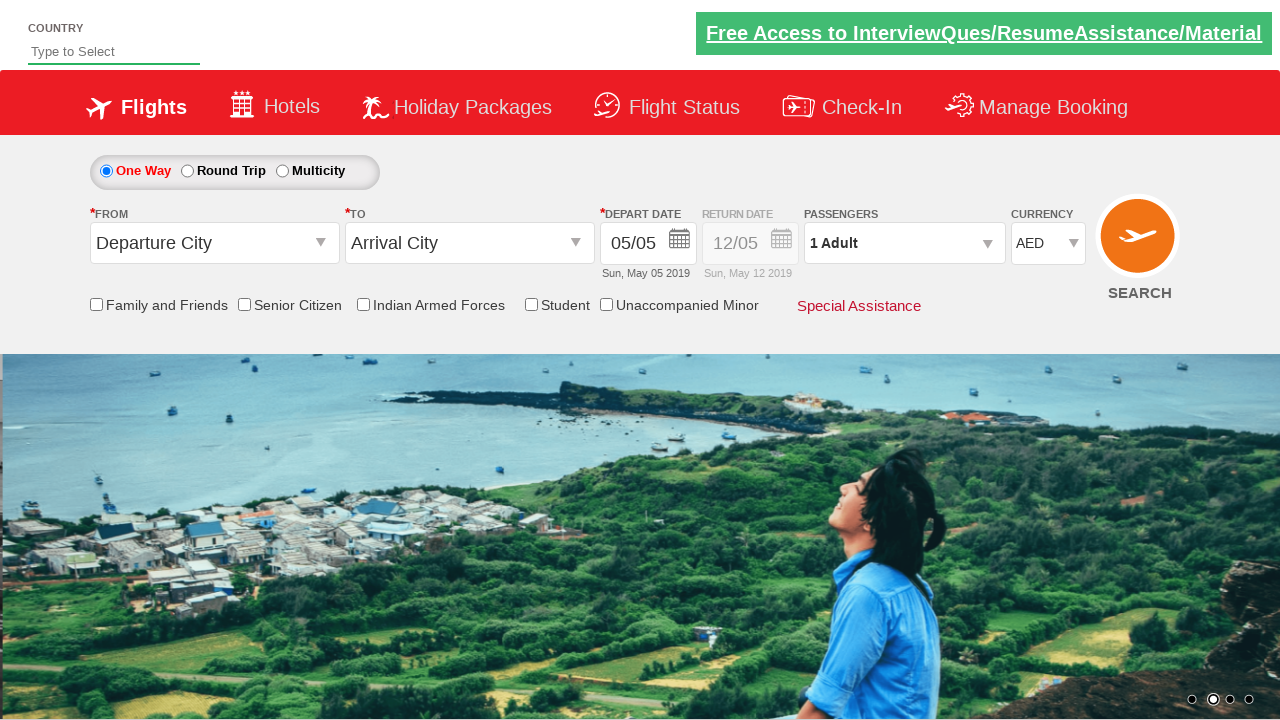

Selected USD currency option by label on #ctl00_mainContent_DropDownListCurrency
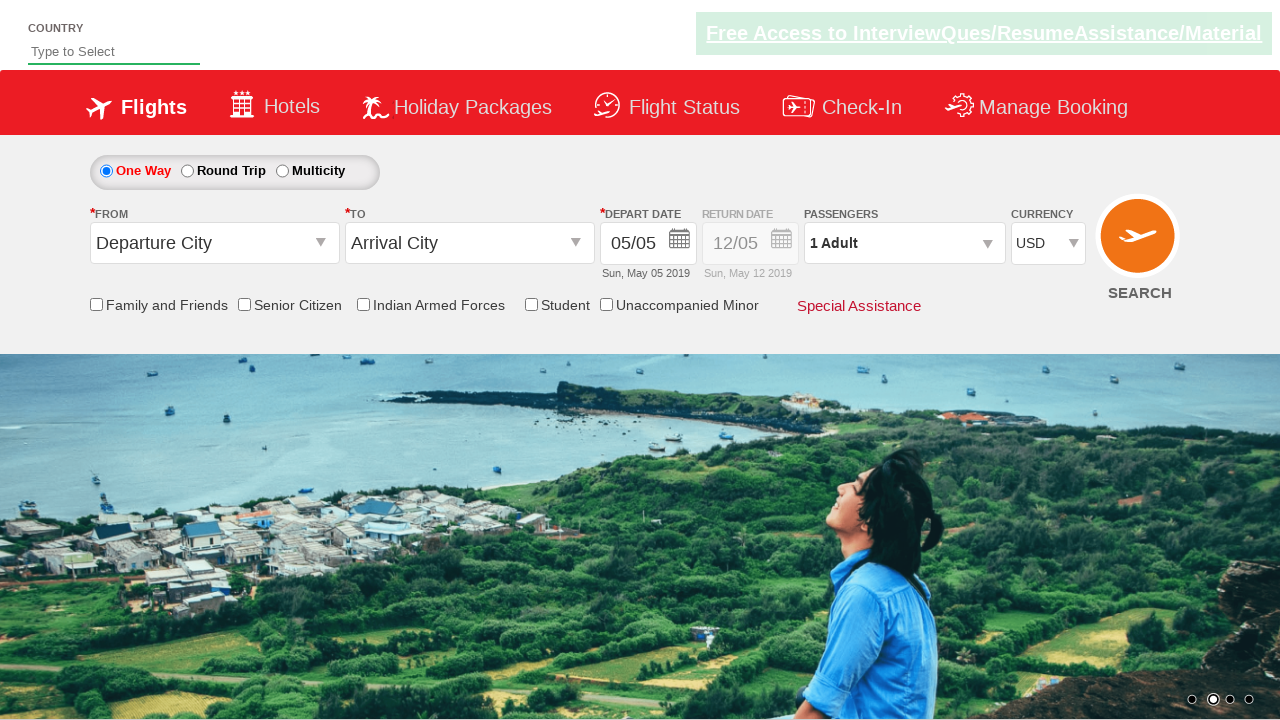

Opened passenger selection dropdown at (904, 243) on #divpaxinfo
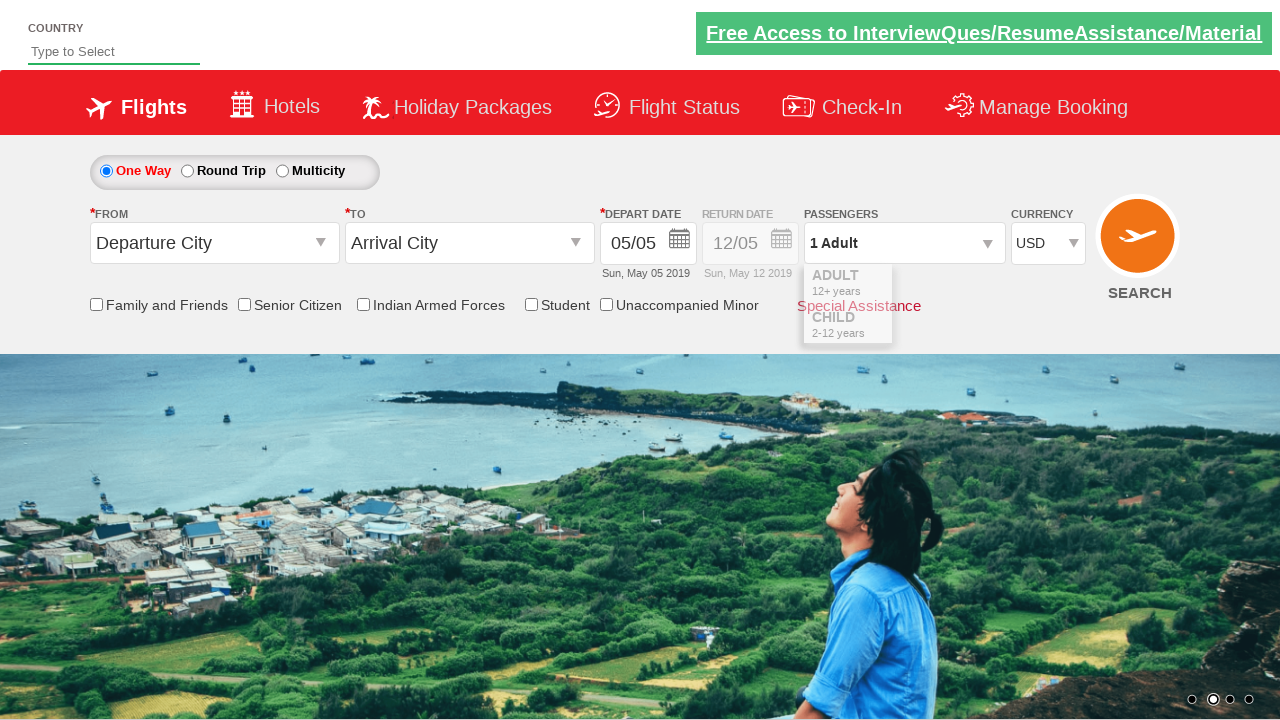

Incremented adult passenger count (iteration 1/3) at (982, 288) on #hrefIncAdt
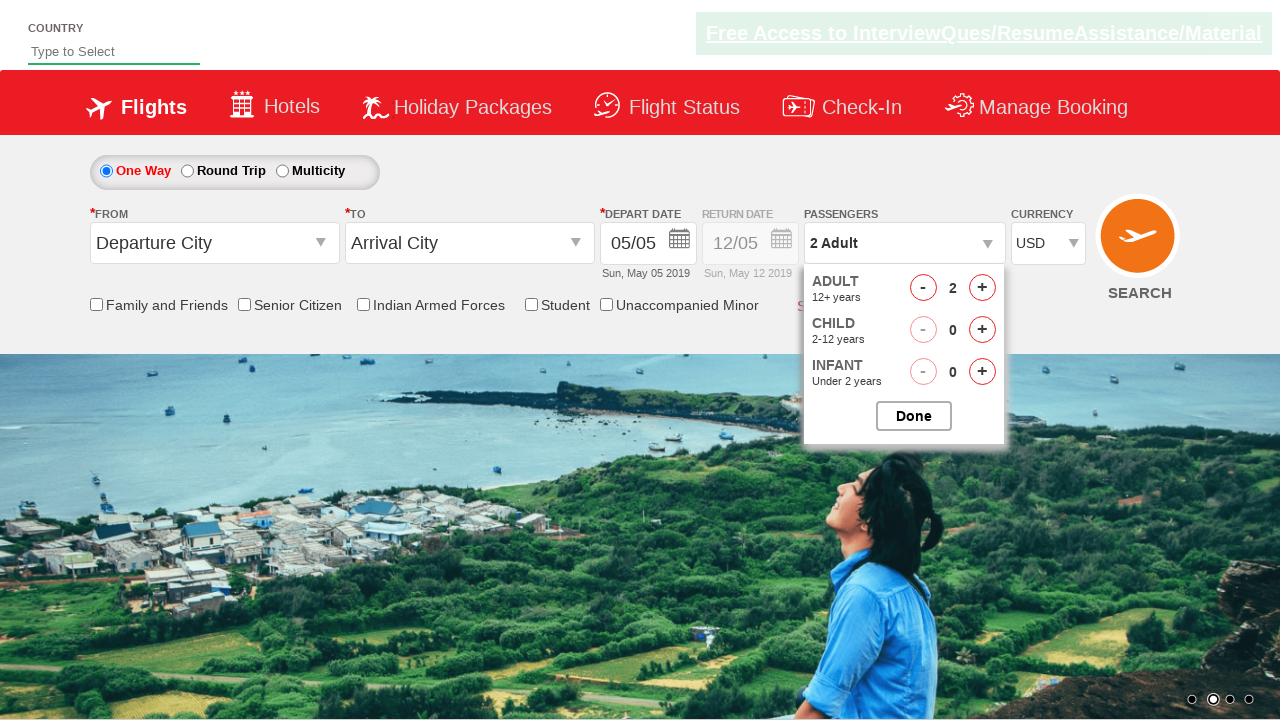

Incremented adult passenger count (iteration 2/3) at (982, 288) on #hrefIncAdt
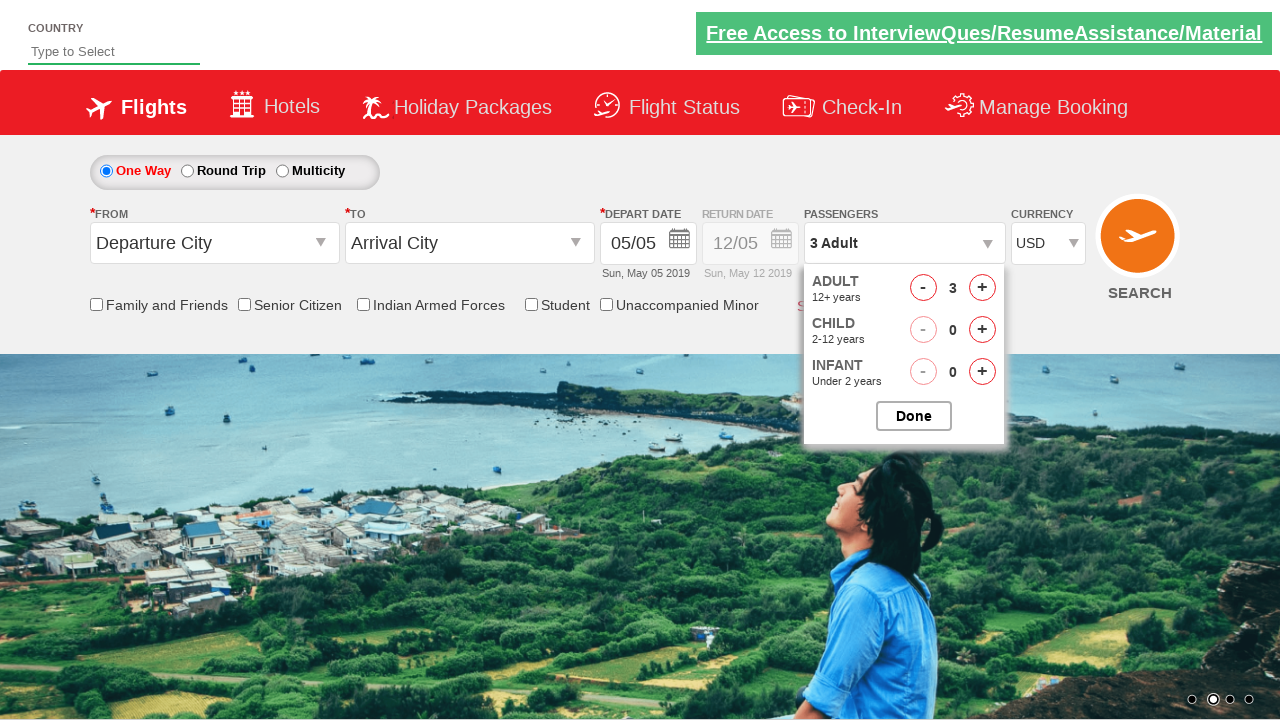

Incremented adult passenger count (iteration 3/3) at (982, 288) on #hrefIncAdt
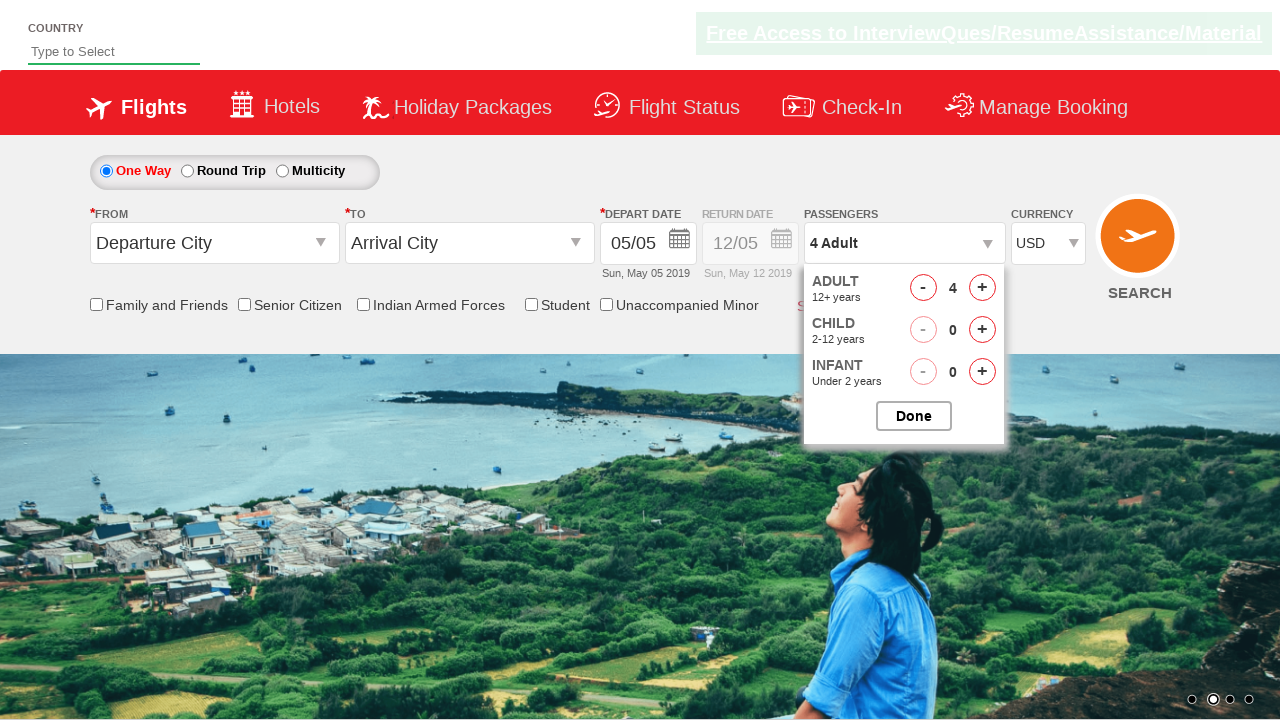

Closed passenger selection dropdown at (914, 416) on #btnclosepaxoption
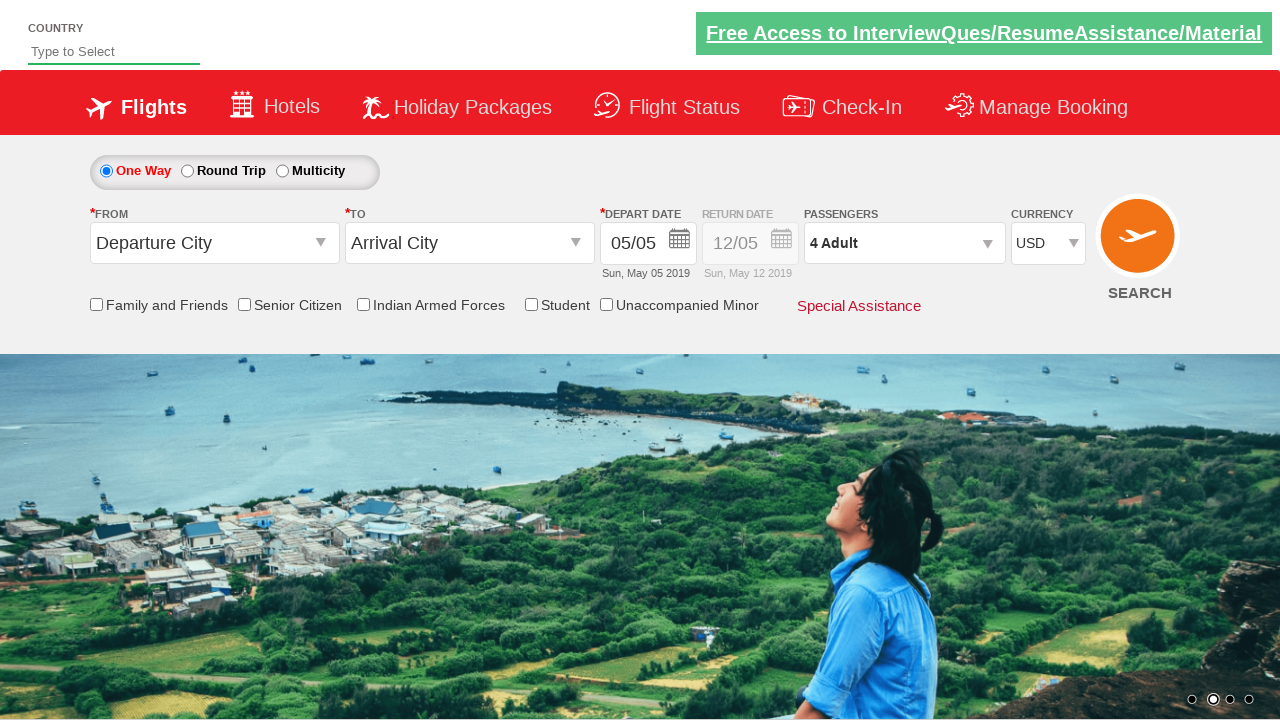

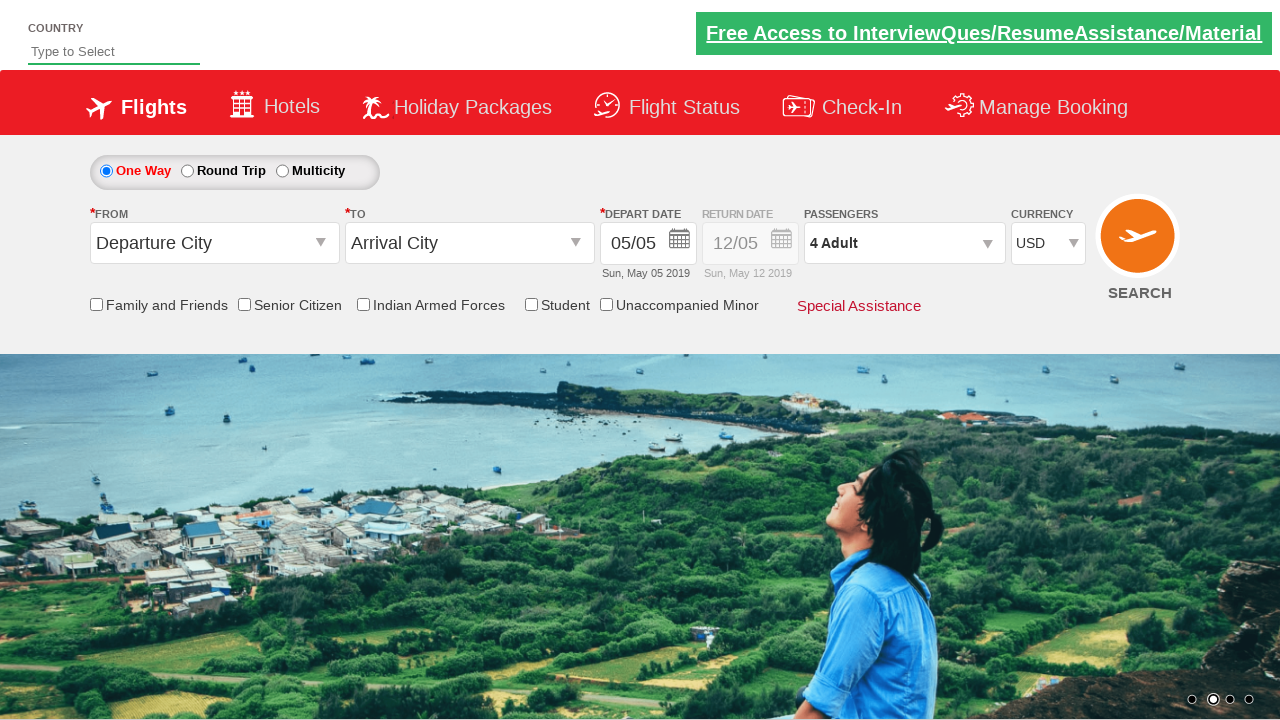